Tests relative locator functionality by finding and clicking on an experience radio button that is positioned to the right of the "Years of Experience" label

Starting URL: https://awesomeqa.com/practice.html

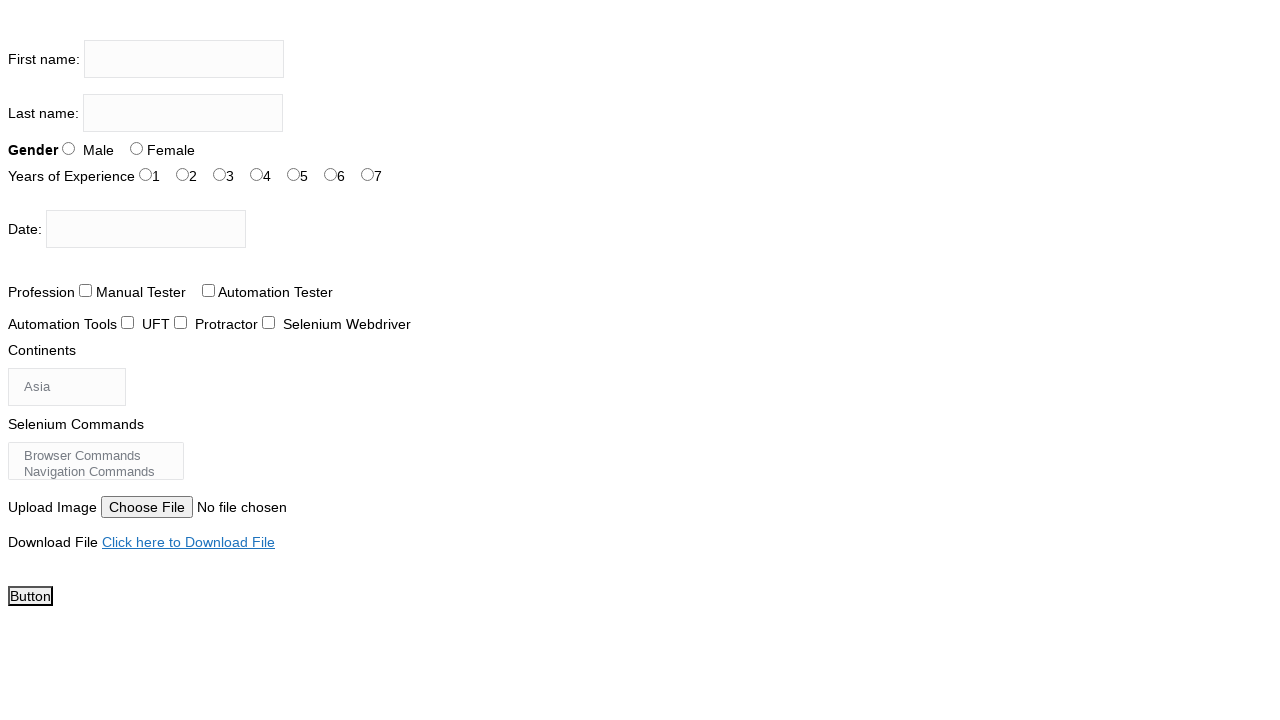

Located the 'Years of Experience' label element
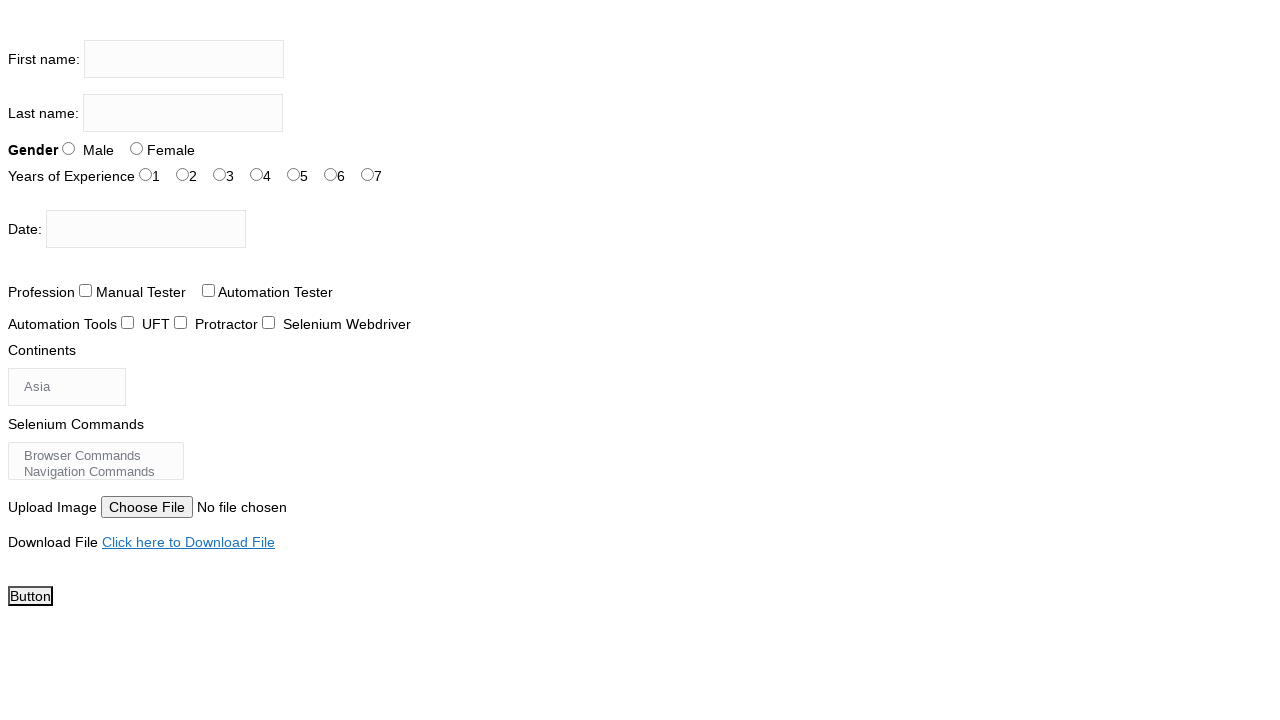

Clicked the experience radio button (exp-2) positioned to the right of the 'Years of Experience' label at (220, 174) on #exp-2
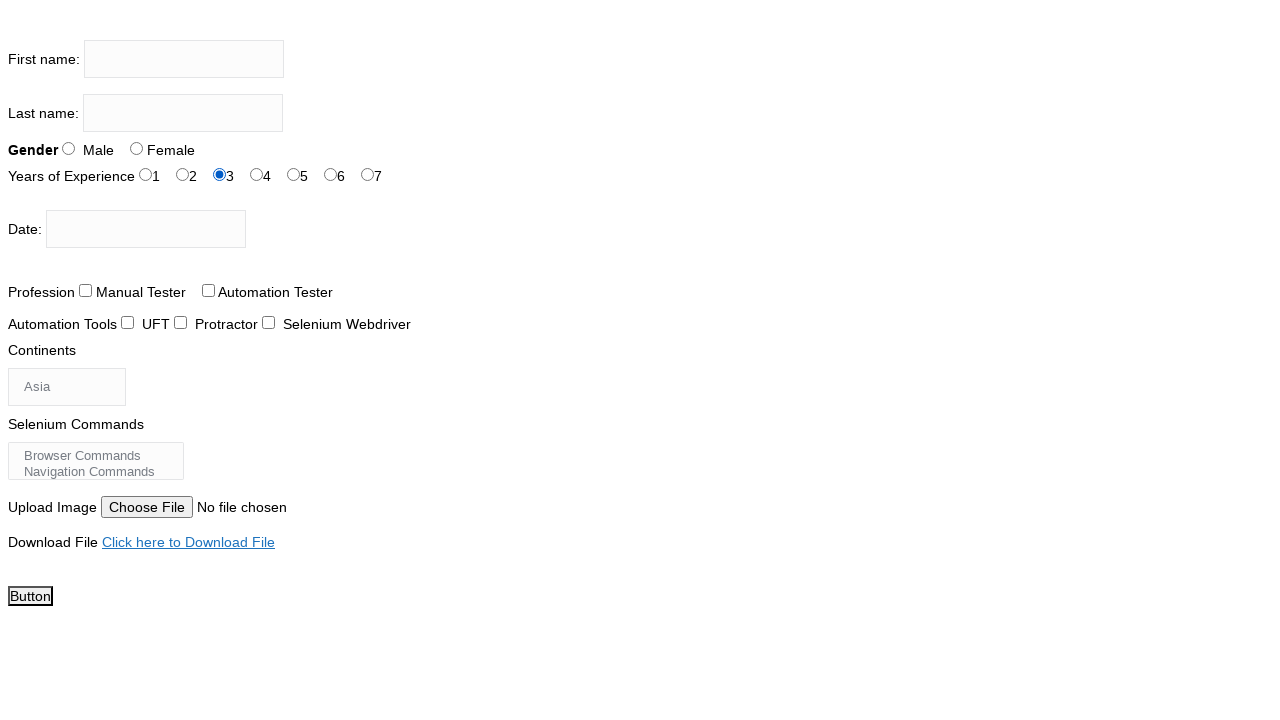

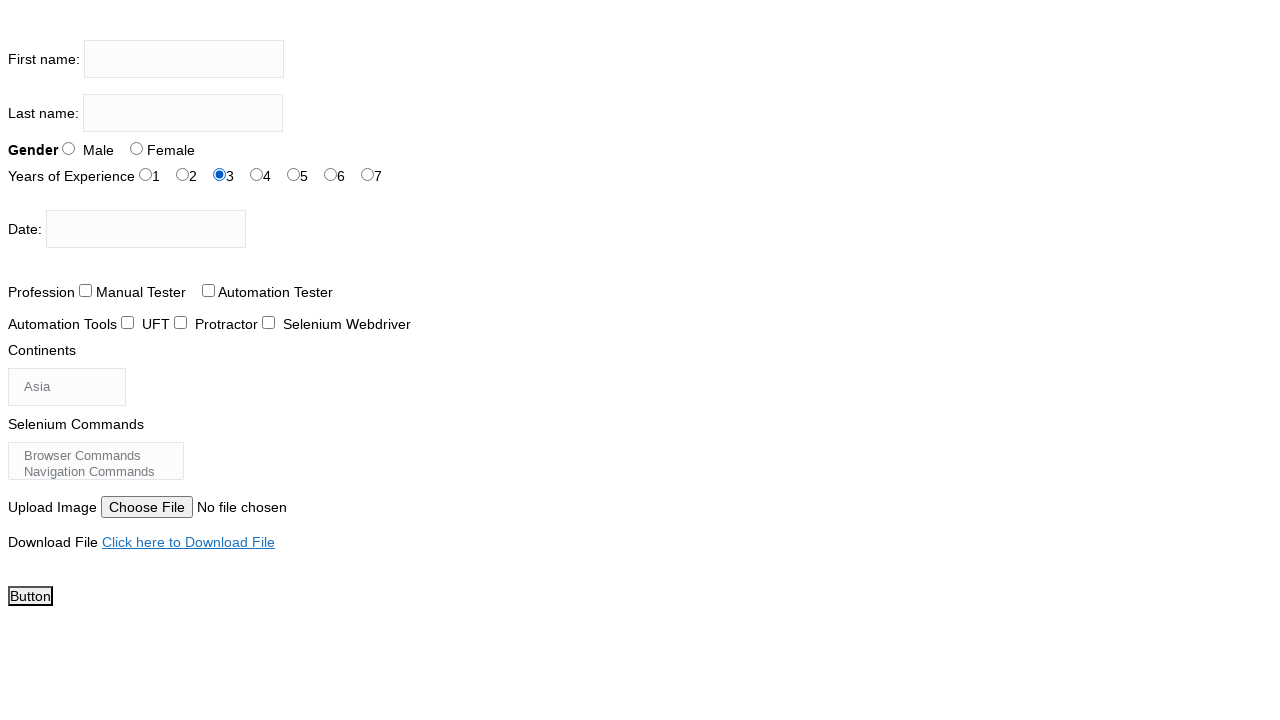